Tests a page with loading images by waiting for a specific image element to appear and then verifying another image element is present

Starting URL: https://bonigarcia.dev/selenium-webdriver-java/loading-images.html

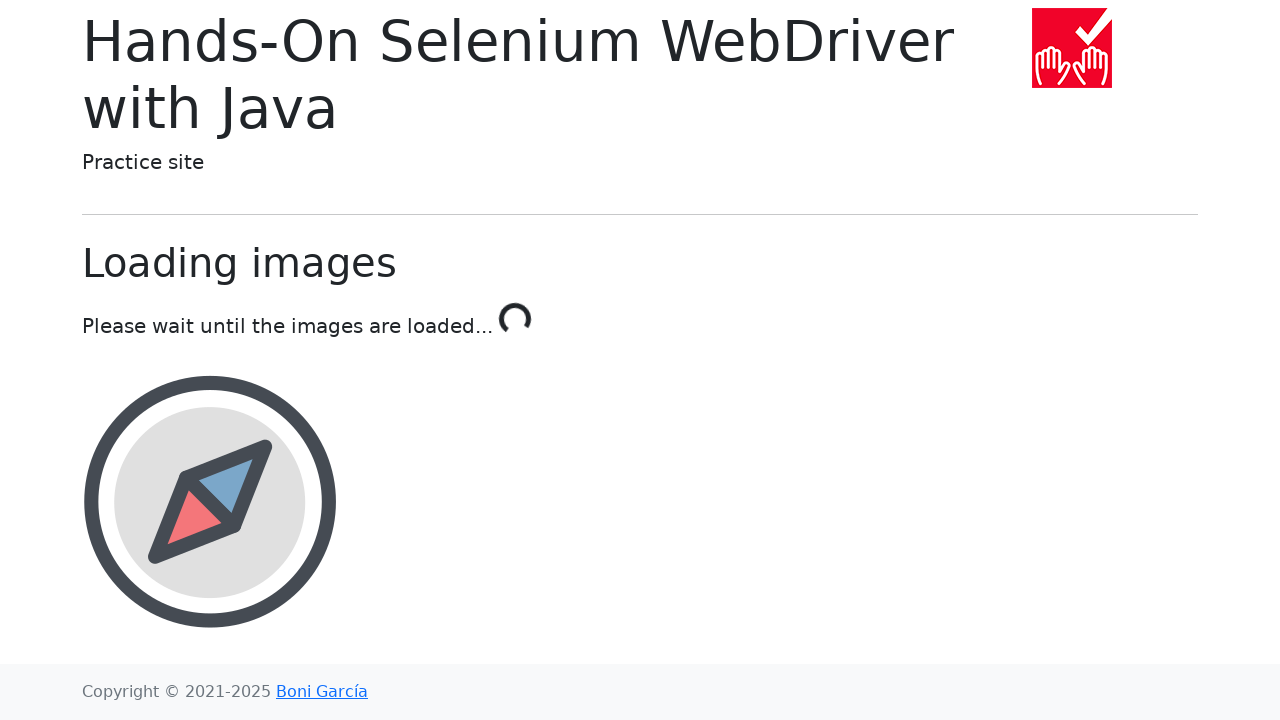

Navigated to loading images page
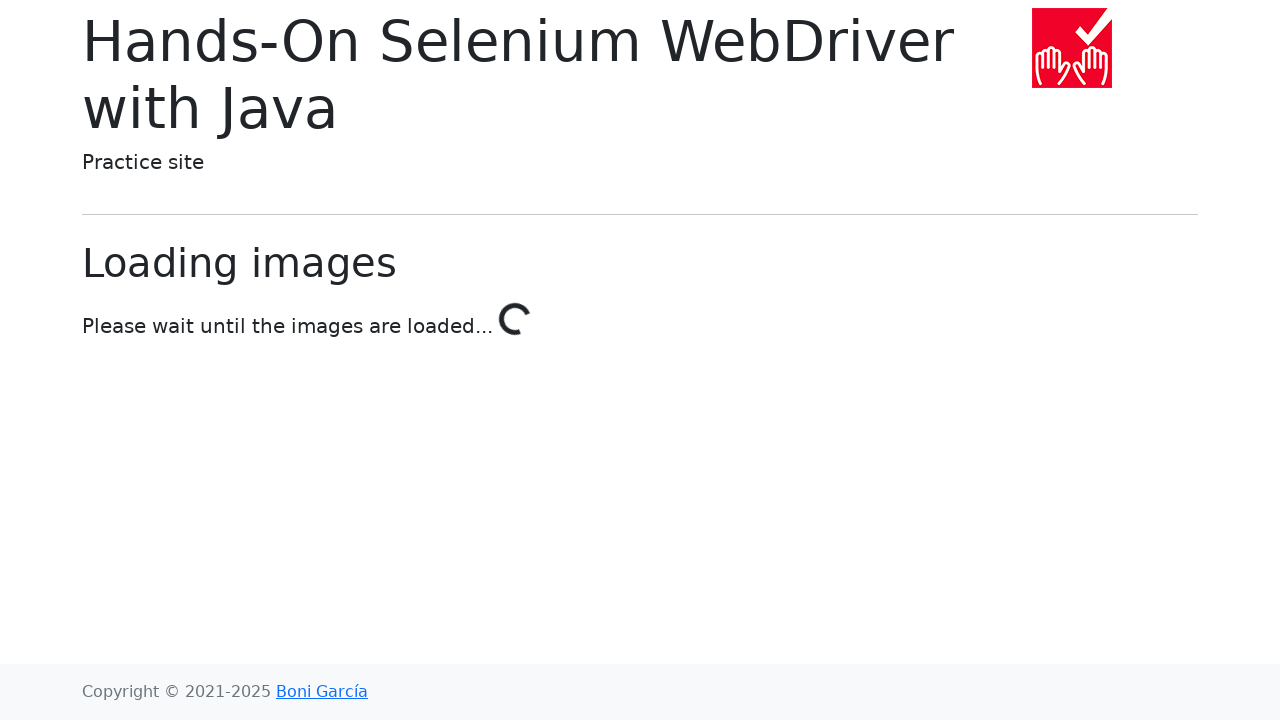

Landscape image element appeared on the page
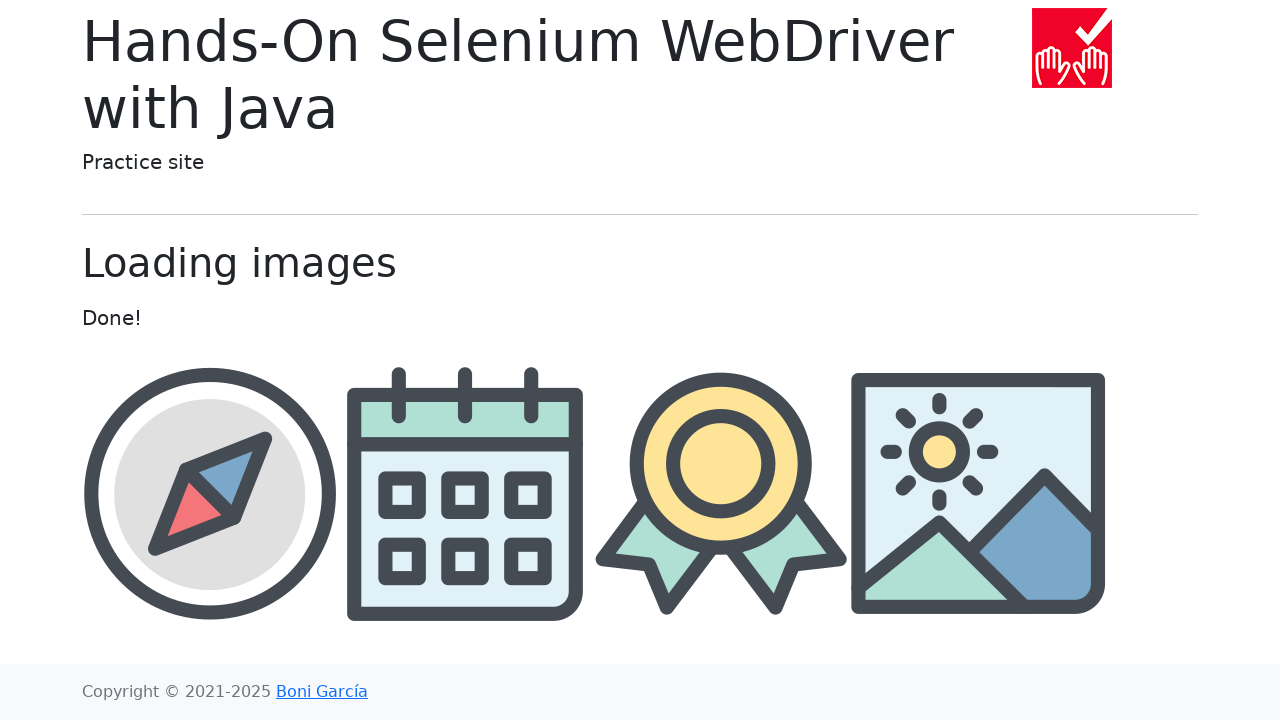

Award image element appeared on the page
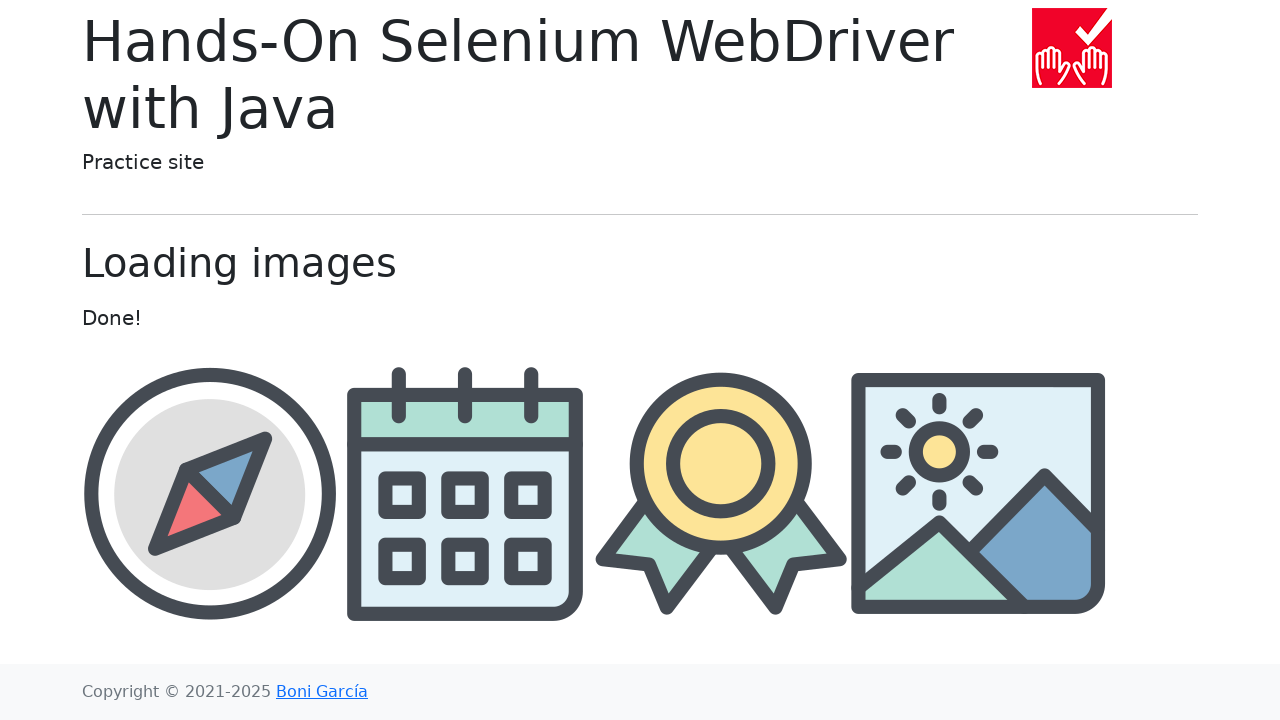

Retrieved award image src attribute: img/award.png
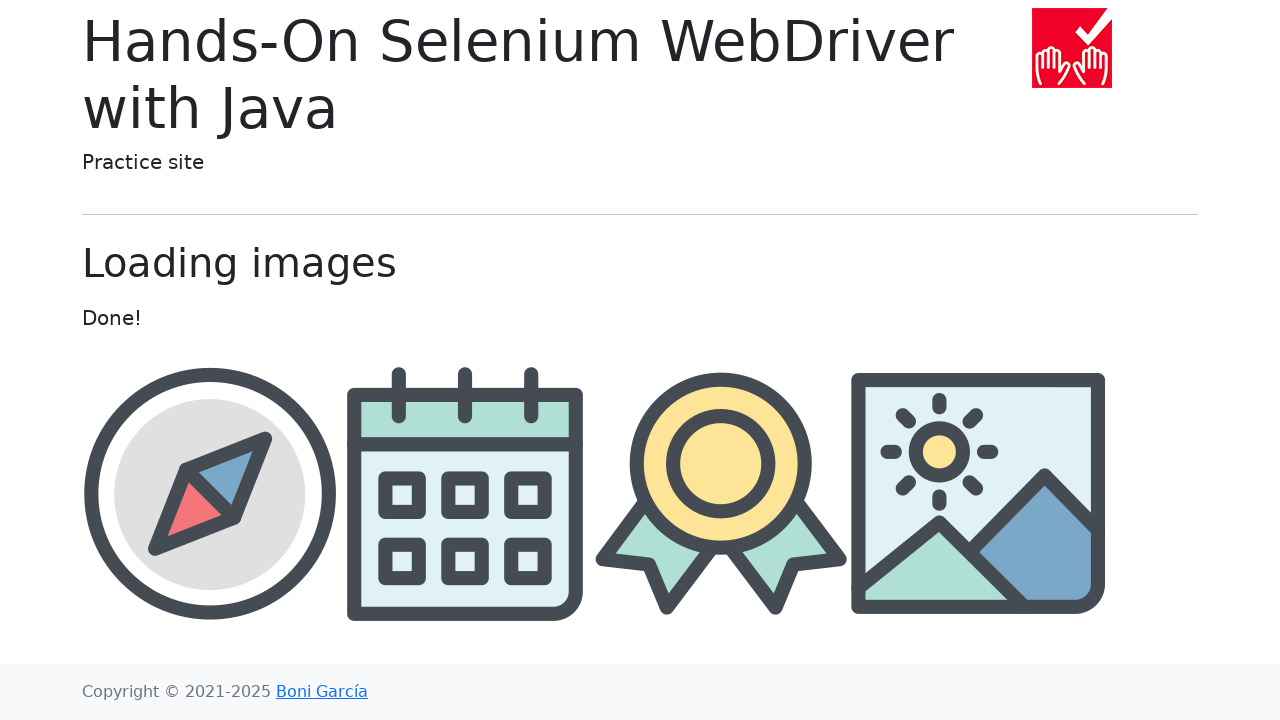

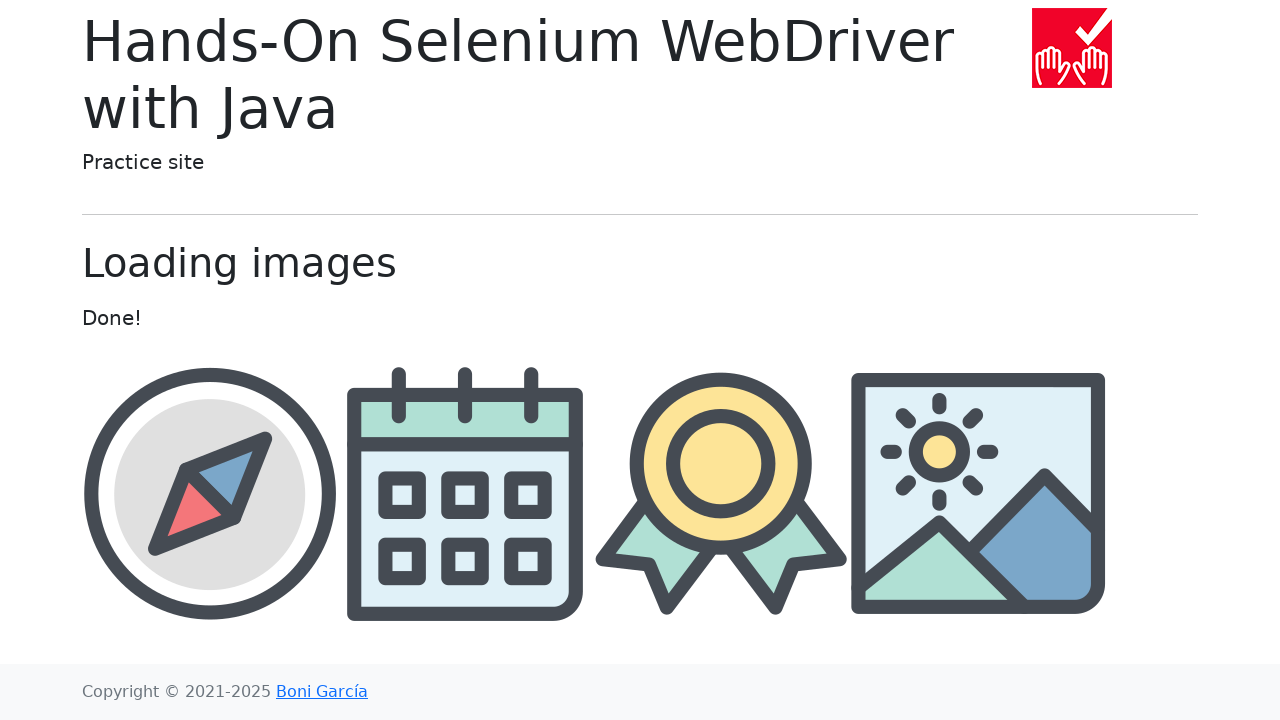